Tests browser window/tab management by clicking a button that opens new tabs multiple times, switching between windows, and closing child windows to return to the parent.

Starting URL: https://demoqa.com/browser-windows

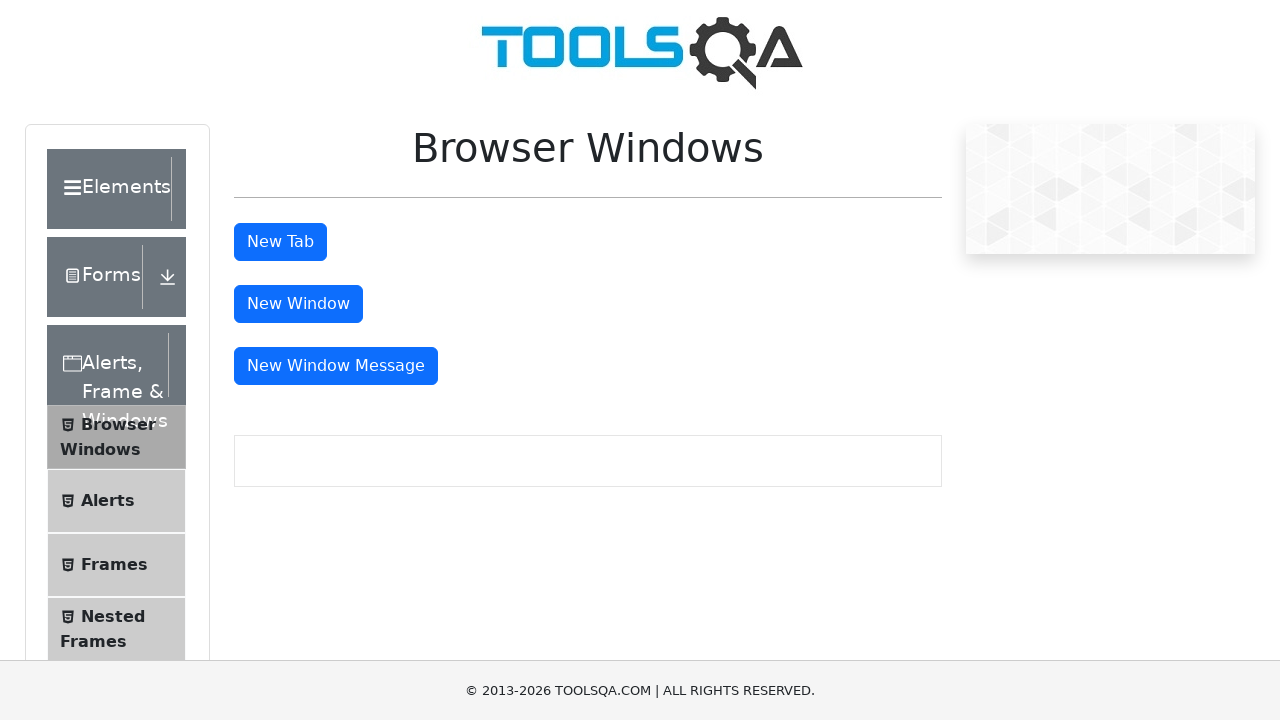

Clicked button to open first new tab at (280, 242) on #tabButton
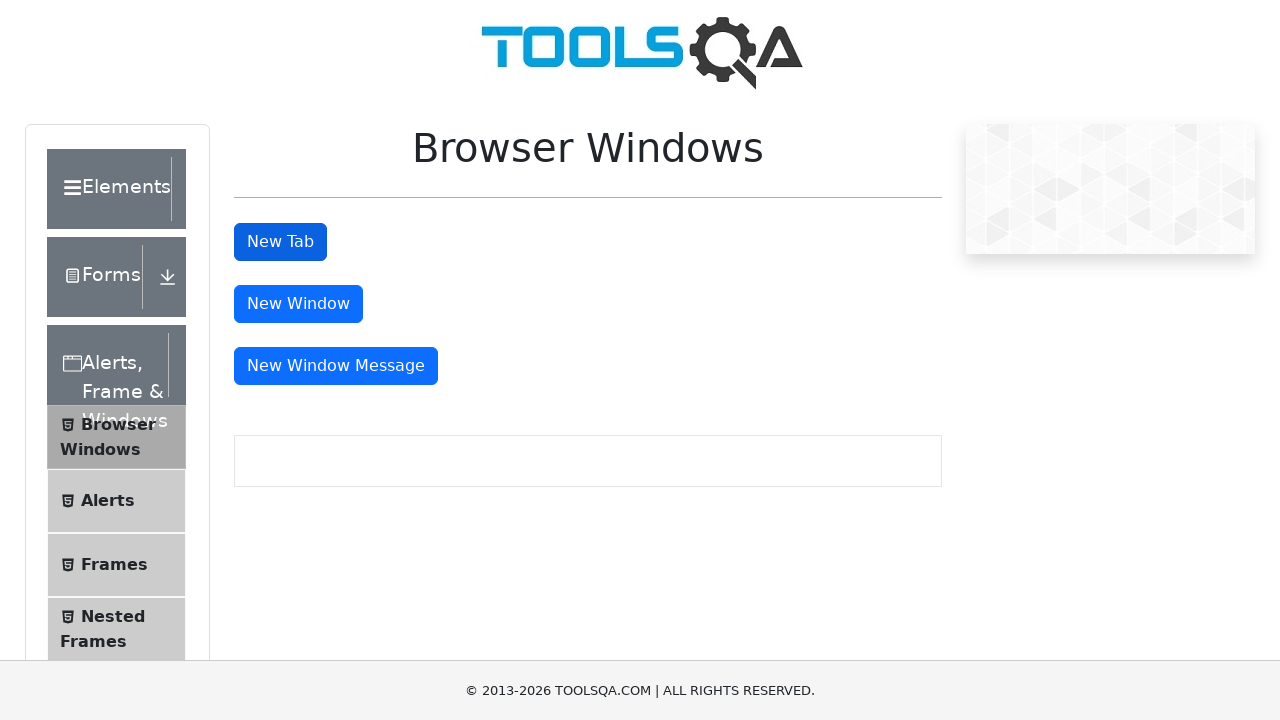

Switched back to original window after first tab open
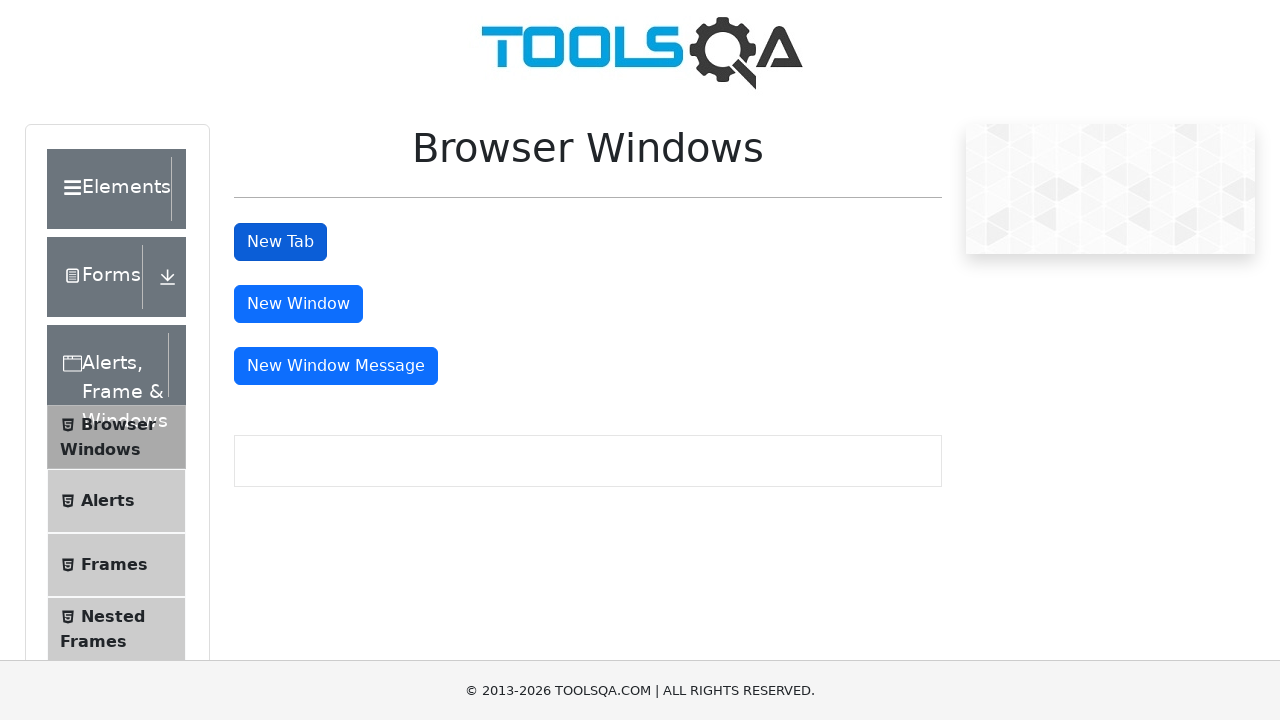

Clicked button to open second new tab at (280, 242) on #tabButton
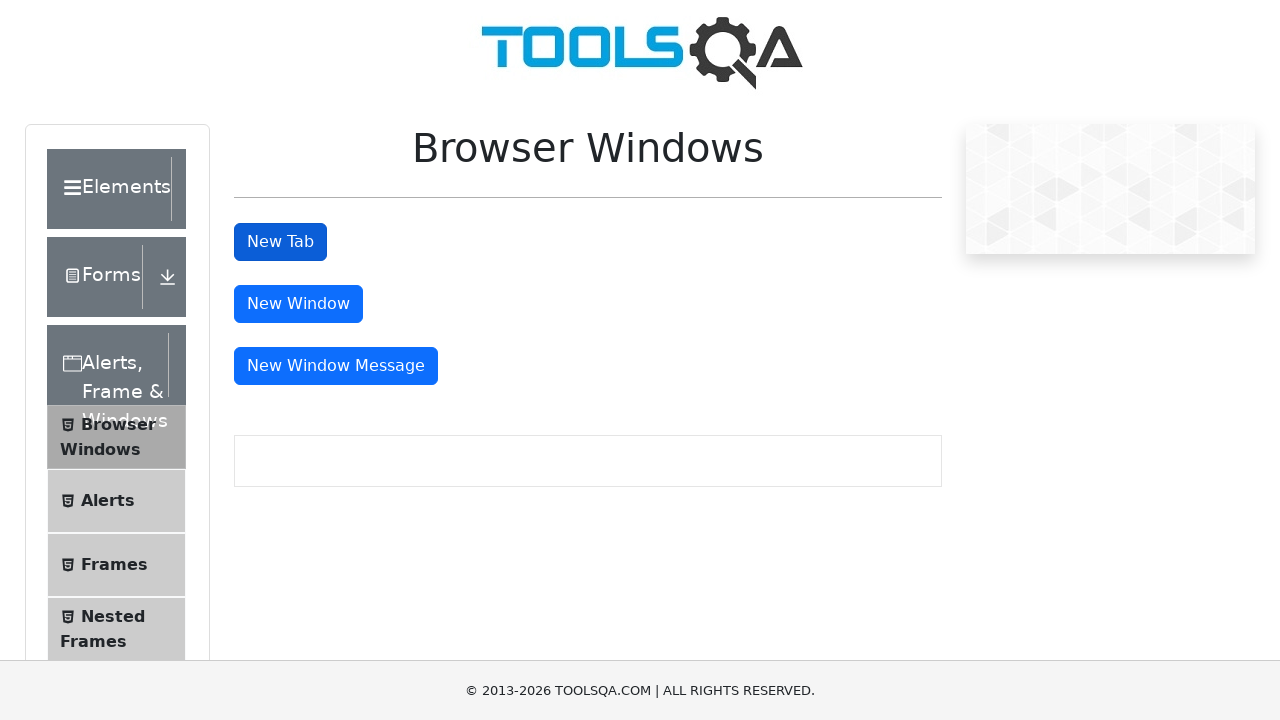

Switched back to original window after second tab open
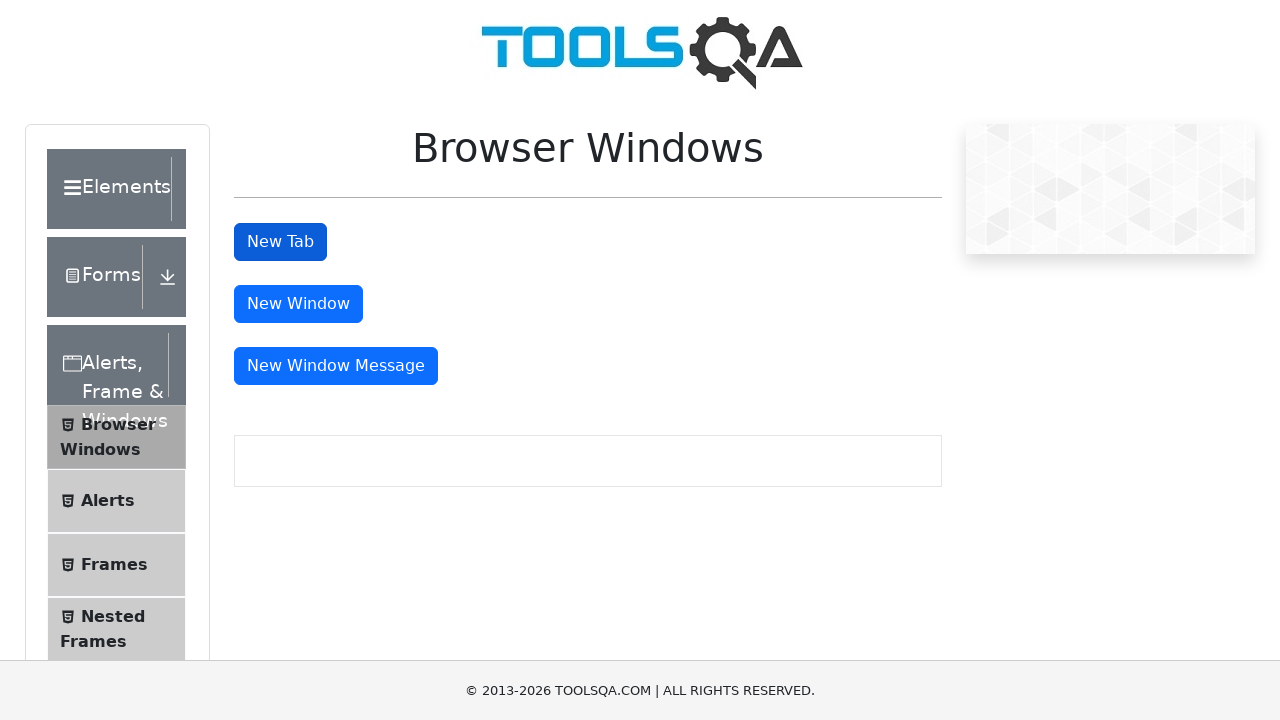

Clicked button to open third new tab at (280, 242) on #tabButton
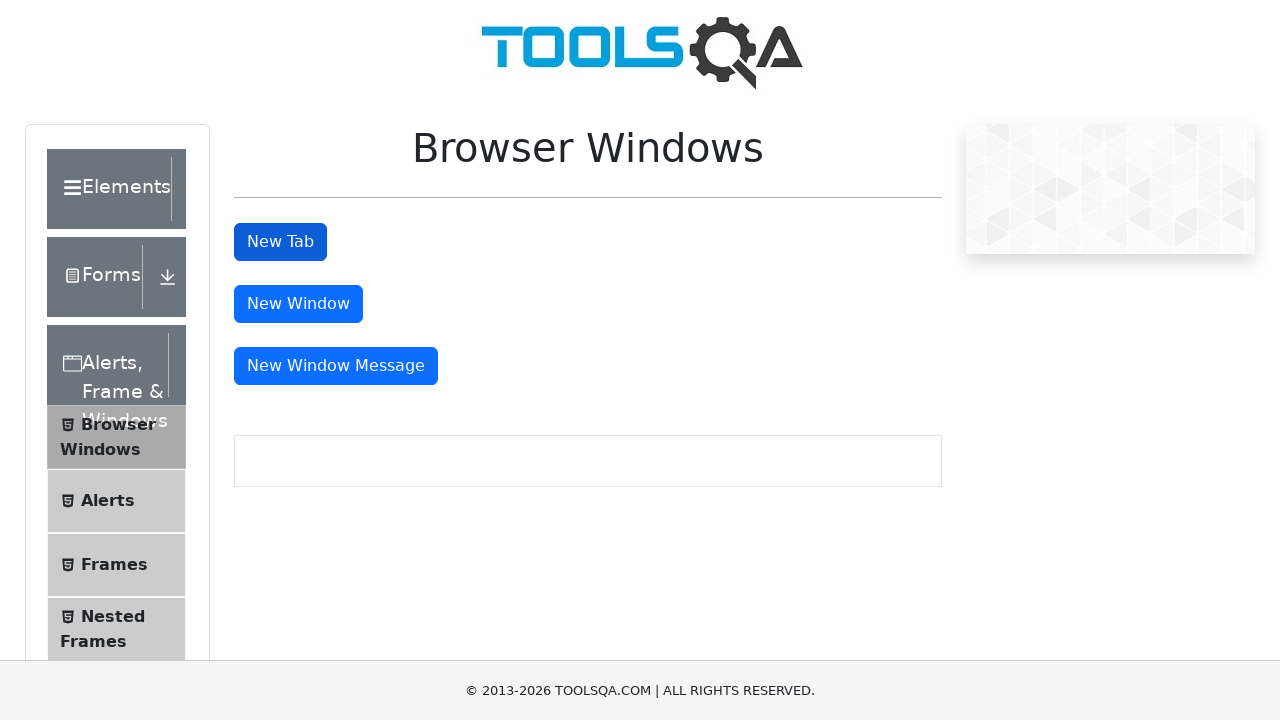

Switched back to original window after third tab open
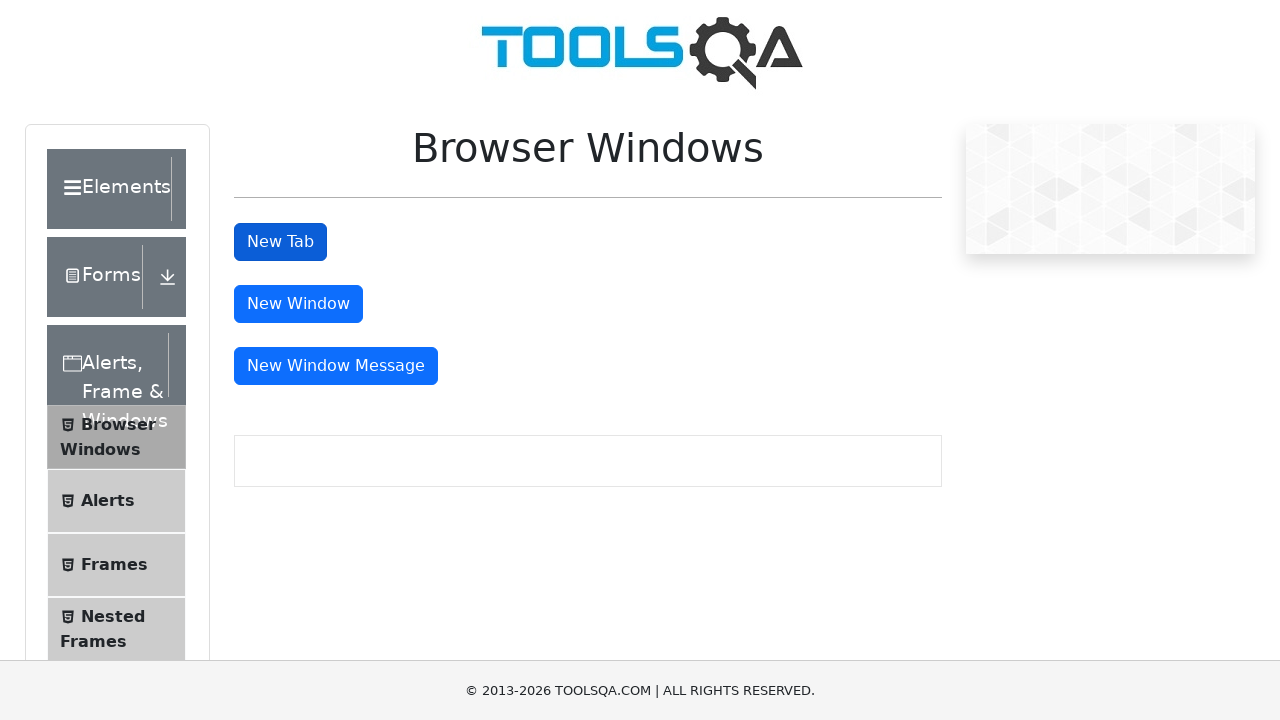

Clicked button to open fourth new tab at (280, 242) on #tabButton
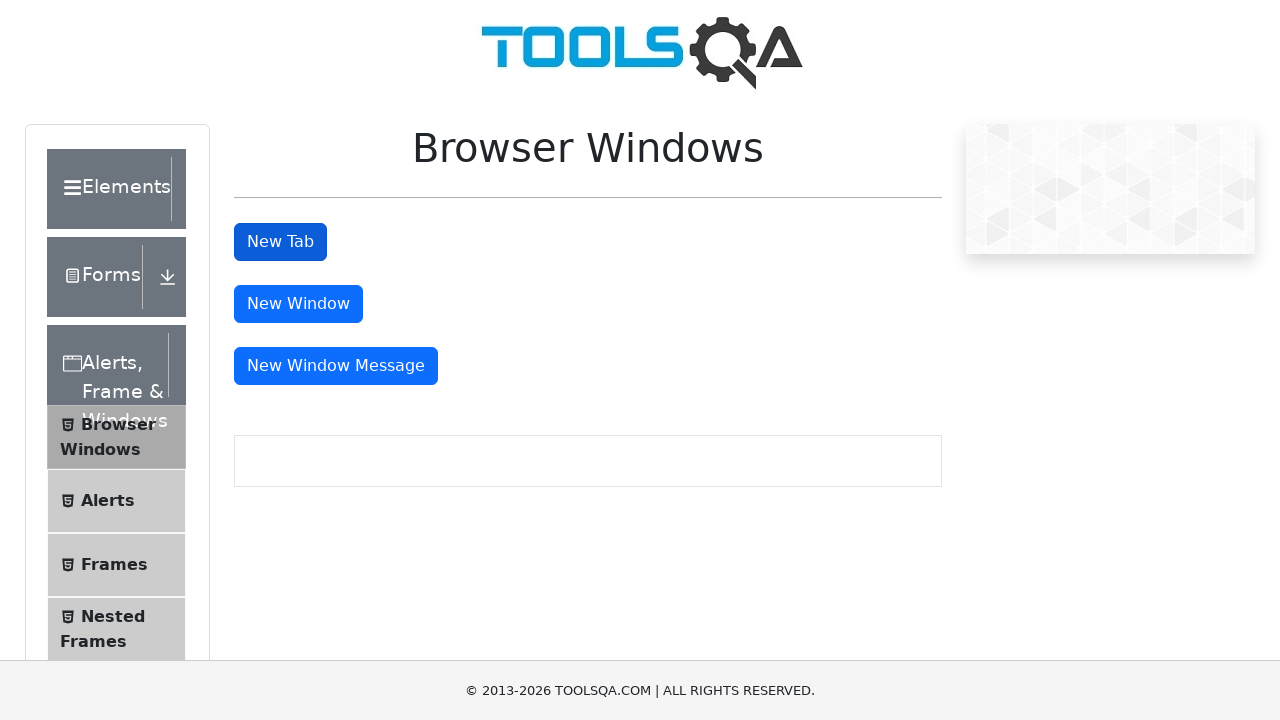

Switched to the last opened tab (index 4)
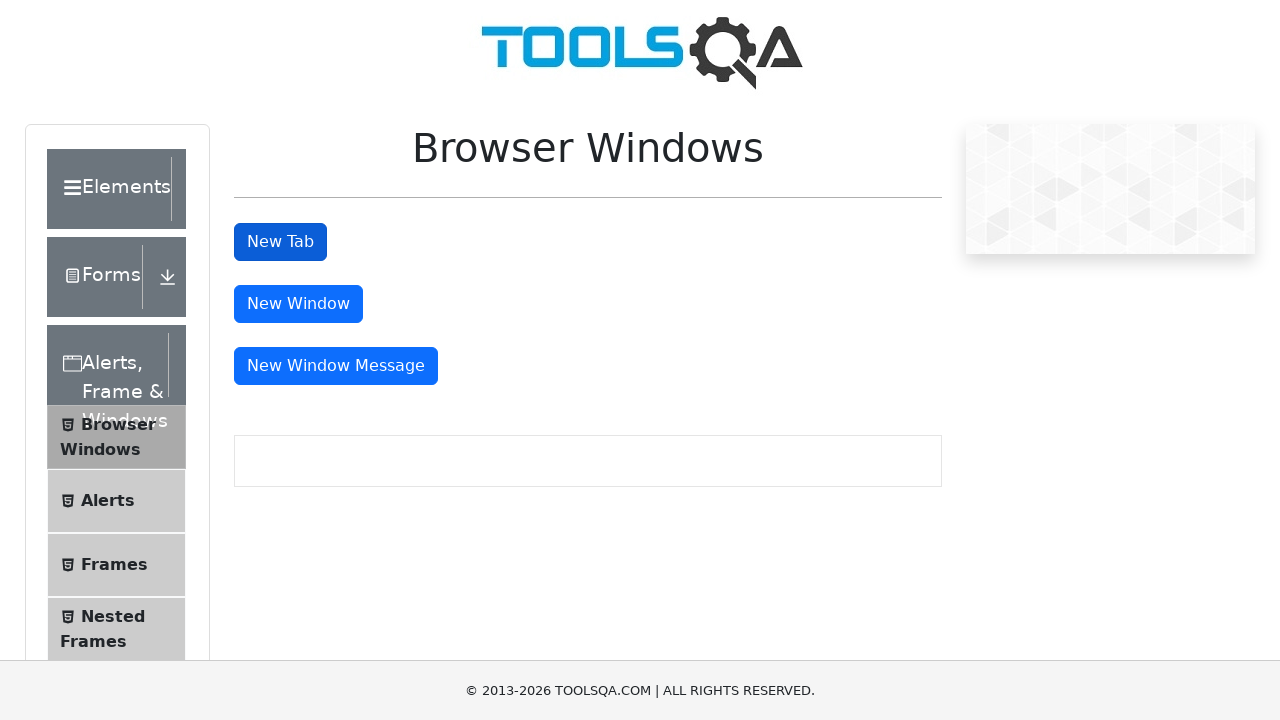

Closed child window at index 4
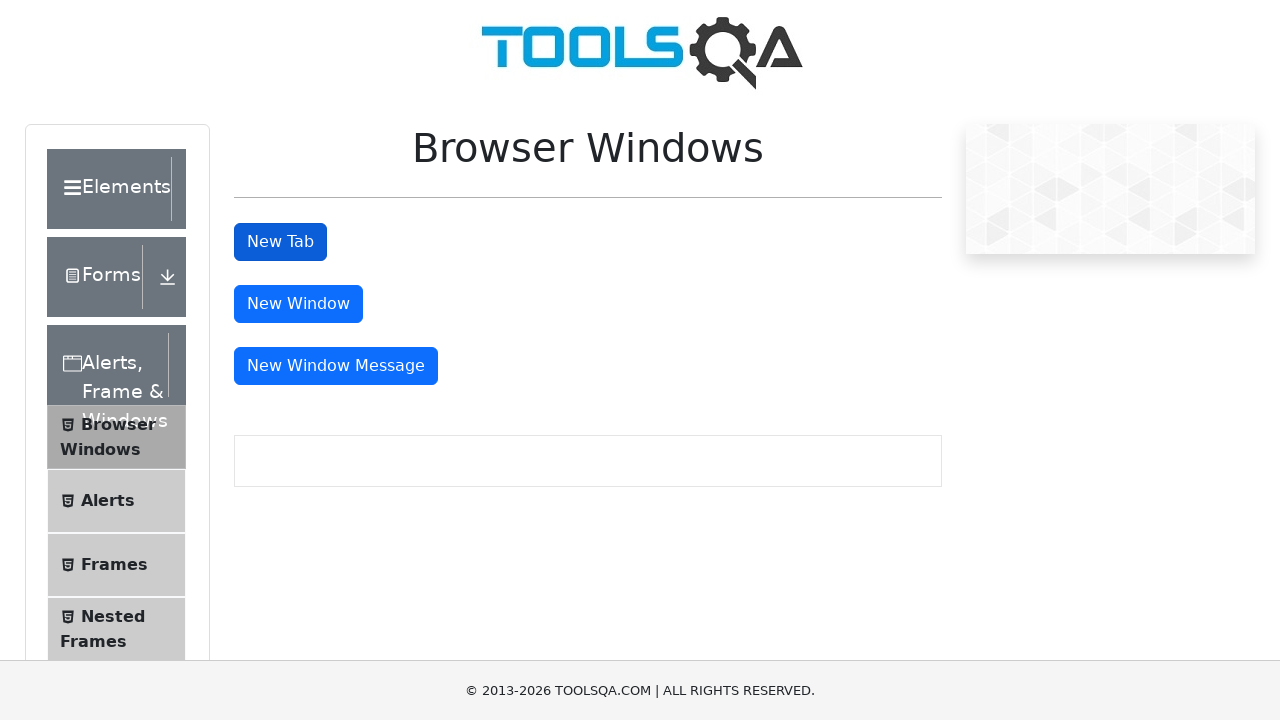

Closed child window at index 3
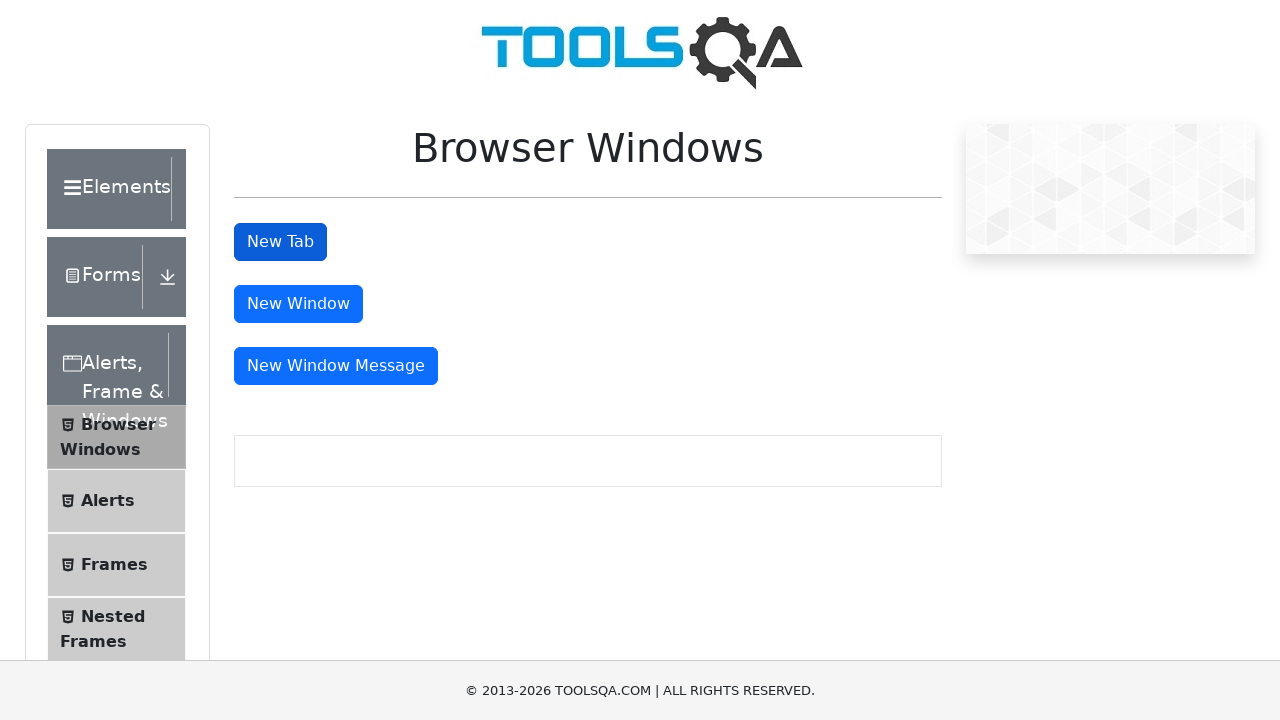

Closed child window at index 2
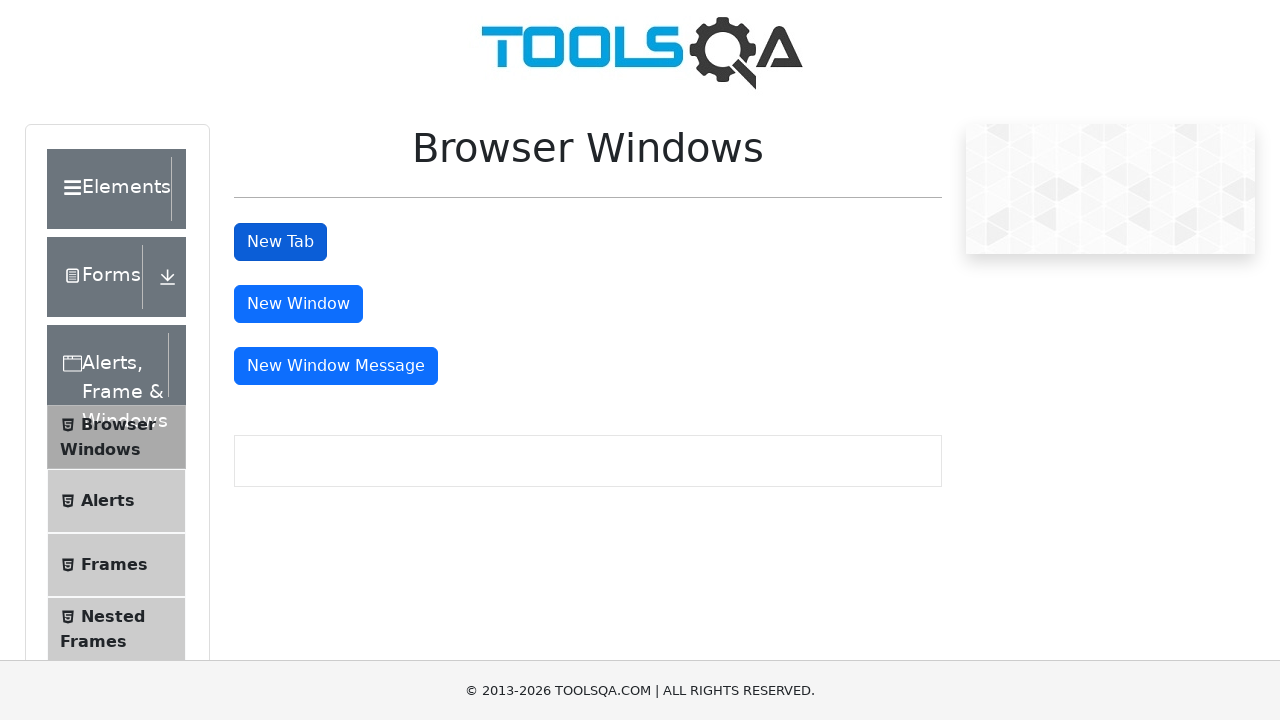

Closed child window at index 1
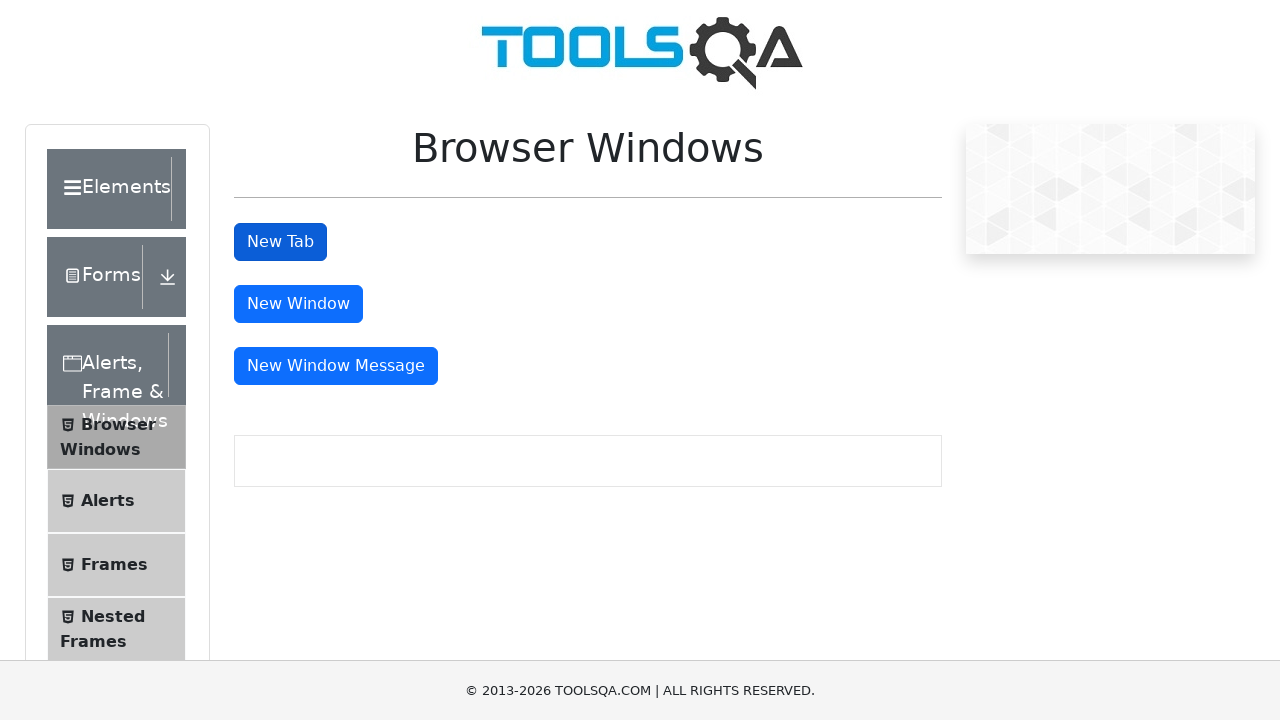

Returned to parent window after closing all child tabs
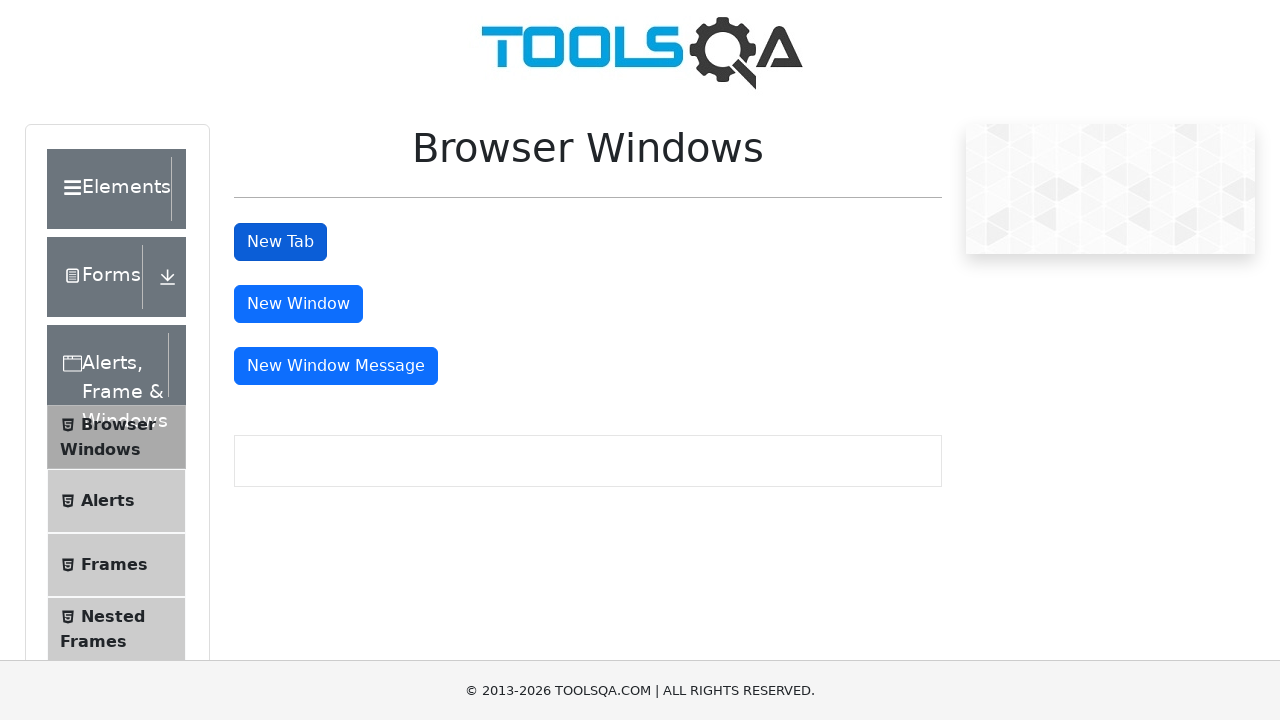

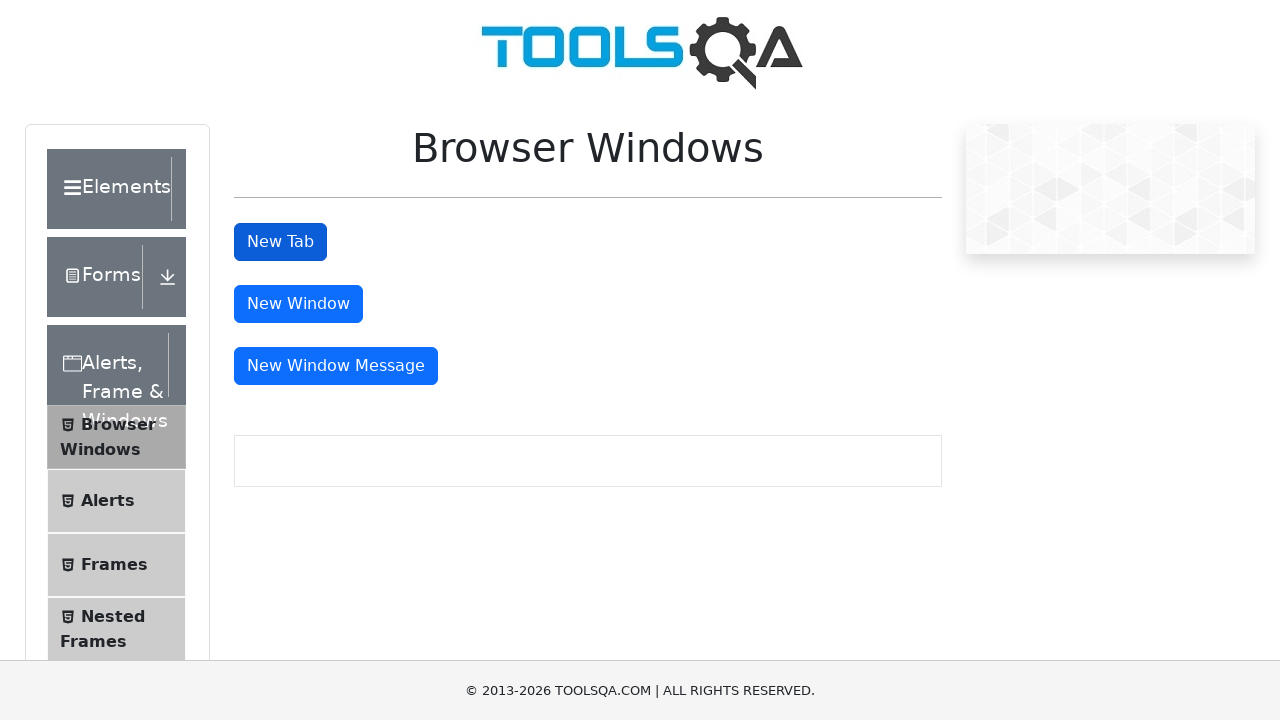